Tests the automation practice form by filling the first name field with multiple values, entering a phone number, and selecting different gender radio buttons (Male, Female, Other).

Starting URL: https://demoqa.com/automation-practice-form

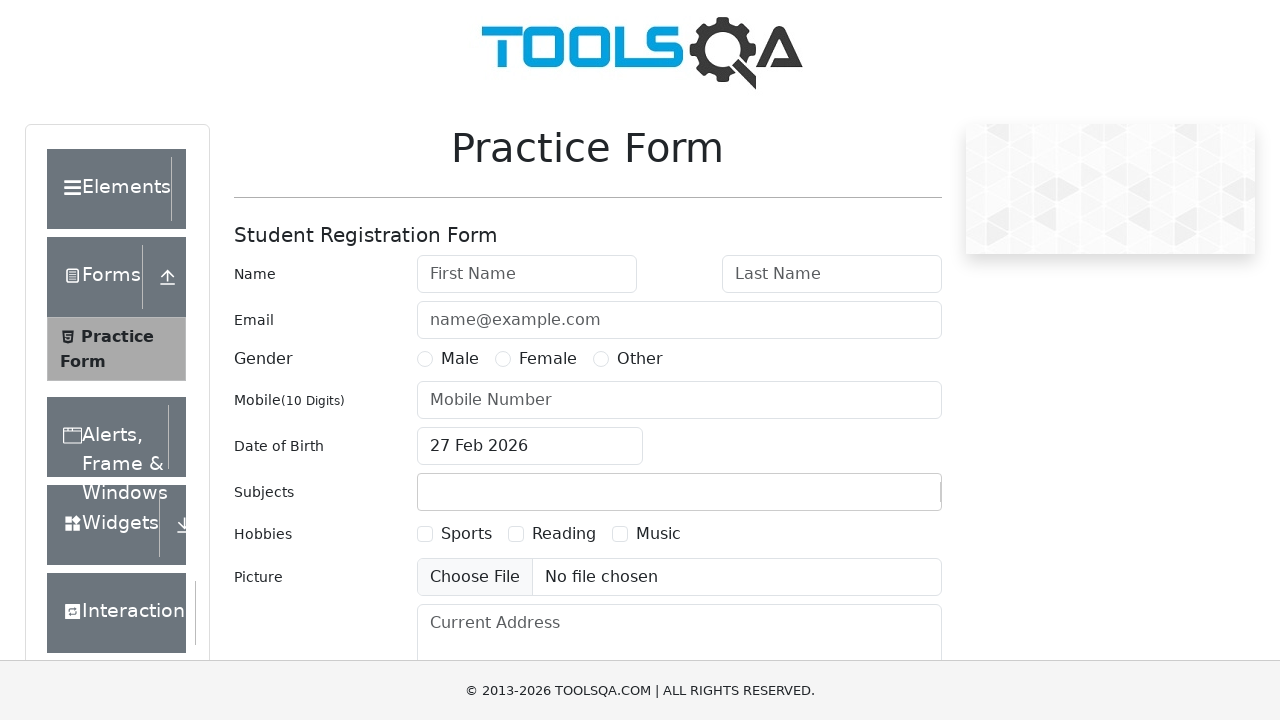

Filled first name field with 'Tanvir Hossain' on #firstName
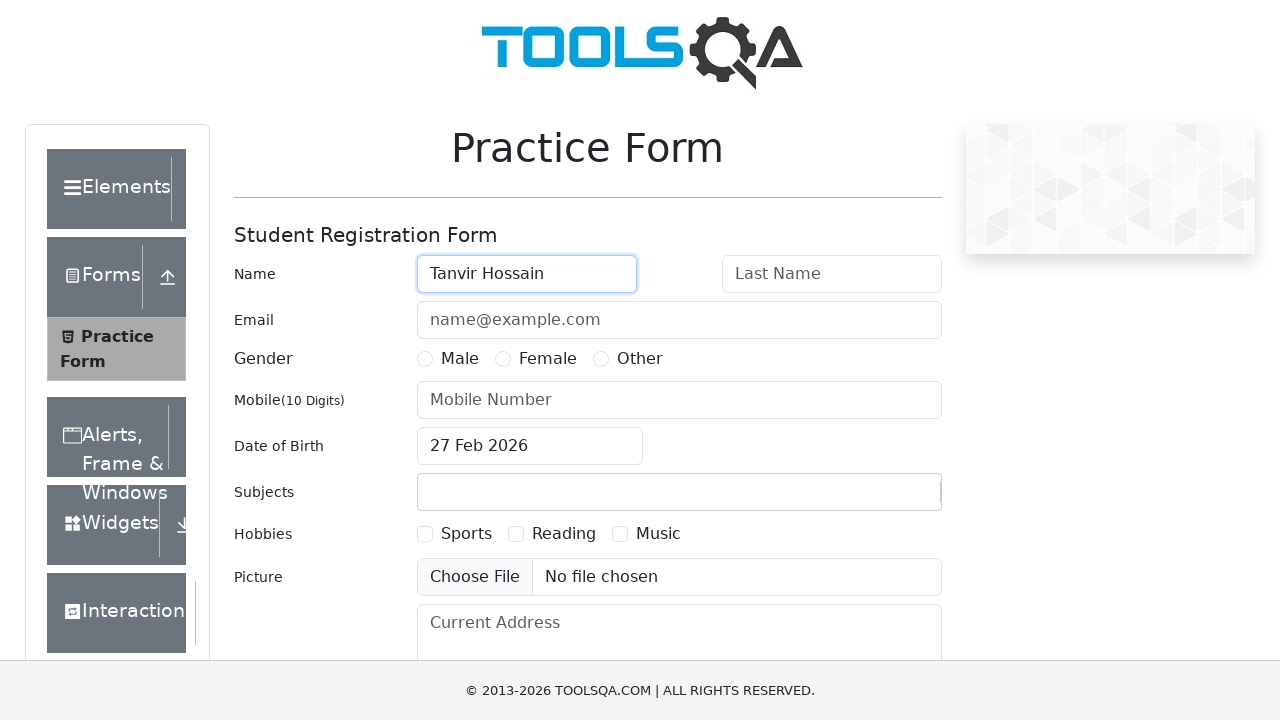

Filled first name field with 'ABM aftabuzamman' on #firstName
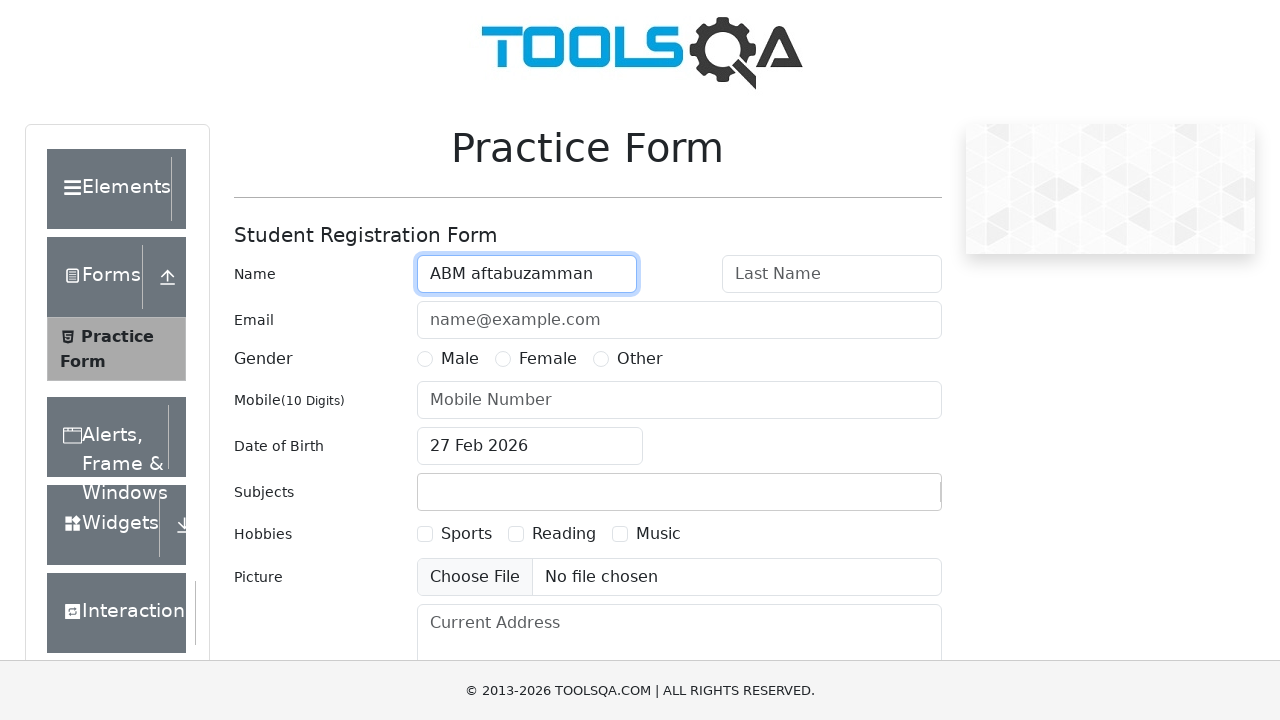

Filled first name field with 'Monjurul Hoq' on #firstName
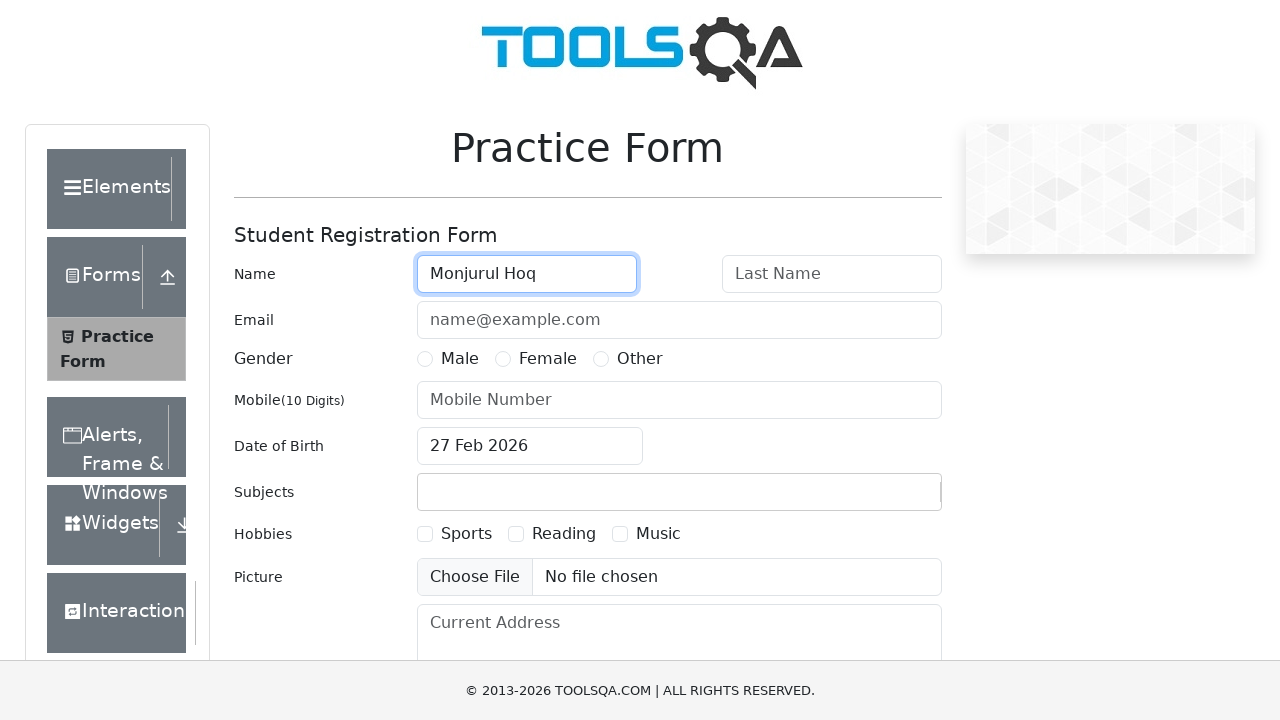

Filled user number field with '5551234567' on #userNumber
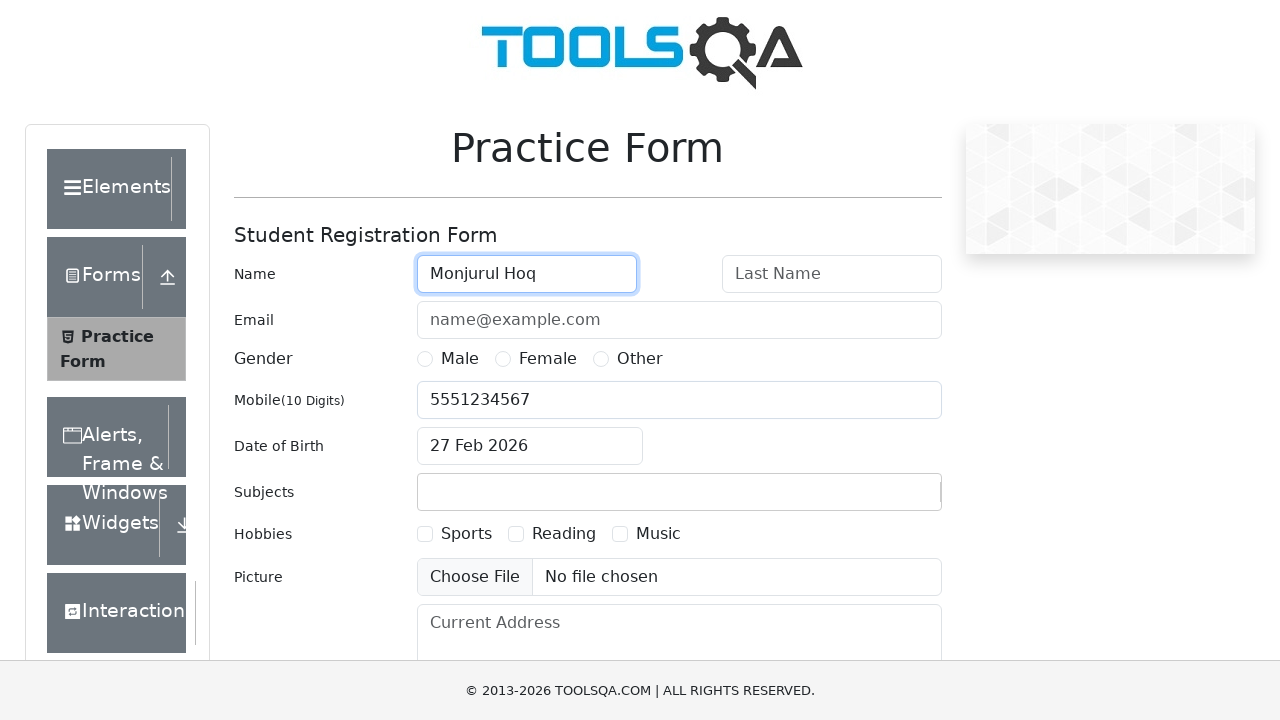

Filled first name field with 'Hello' on #firstName
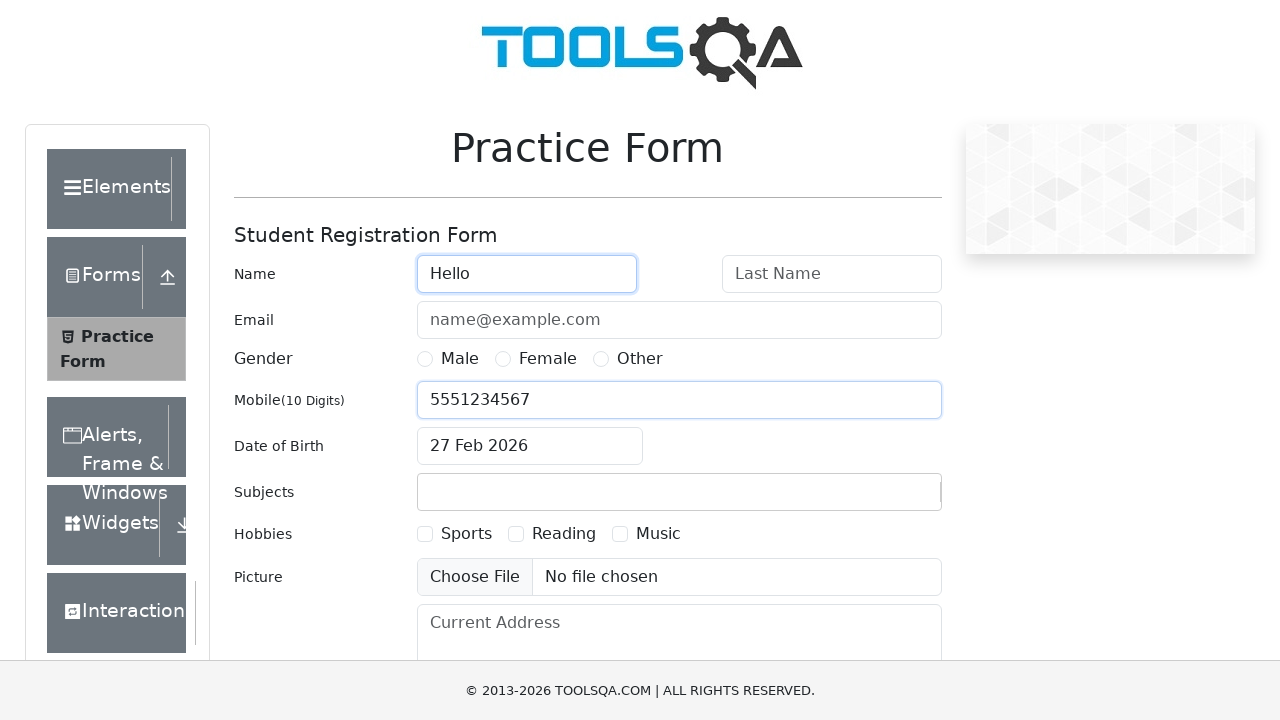

Selected Male gender radio button at (460, 359) on label:has-text('Male')
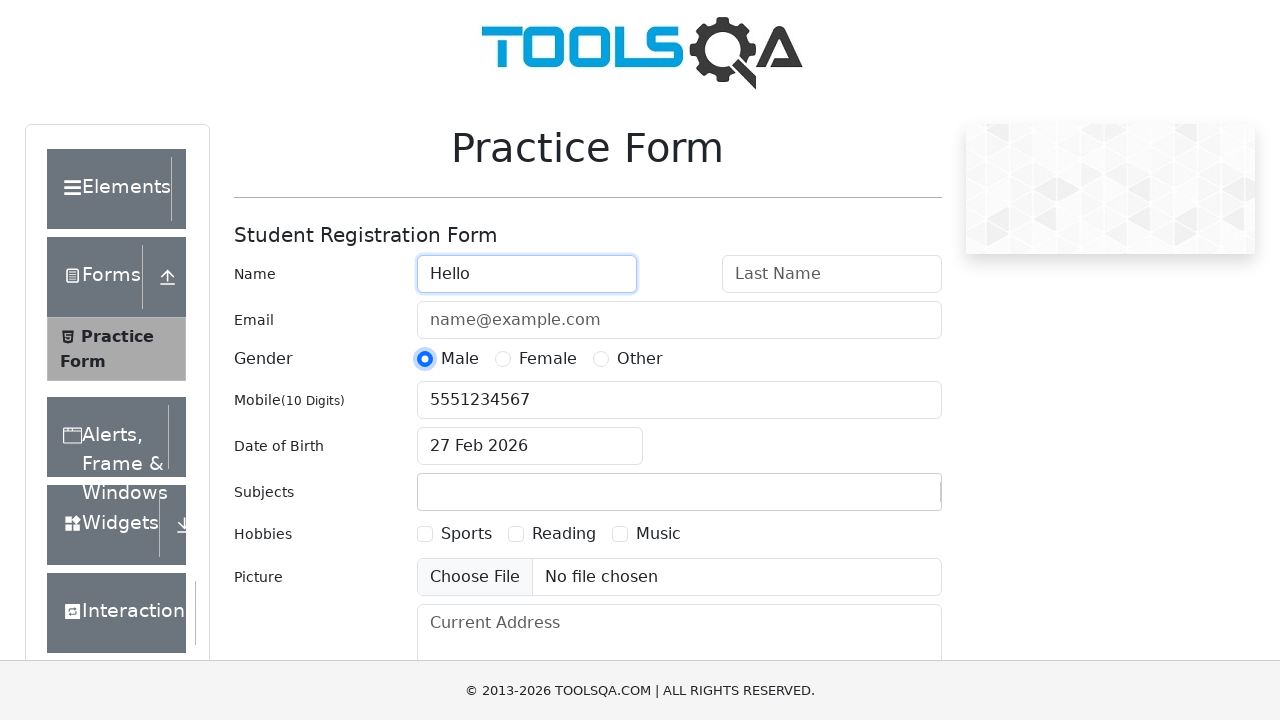

Selected Female gender radio button at (548, 359) on label:has-text('Female')
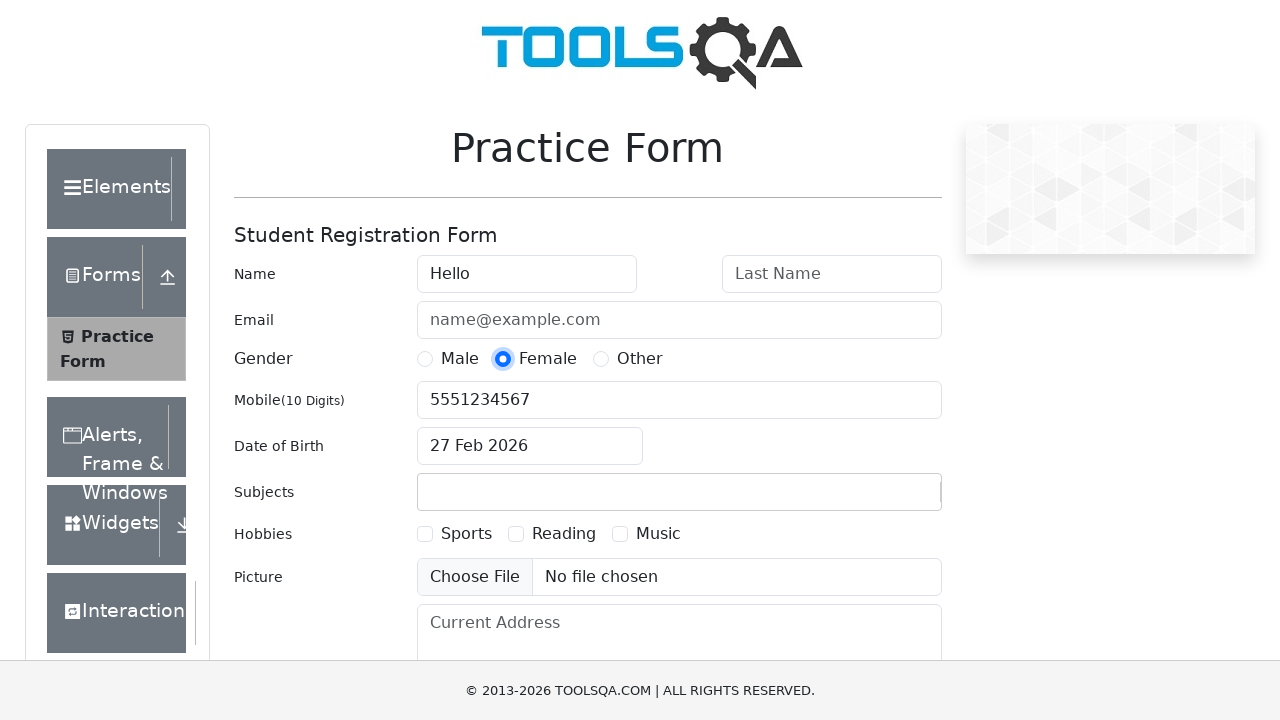

Selected Other gender radio button at (640, 359) on label:has-text('Other')
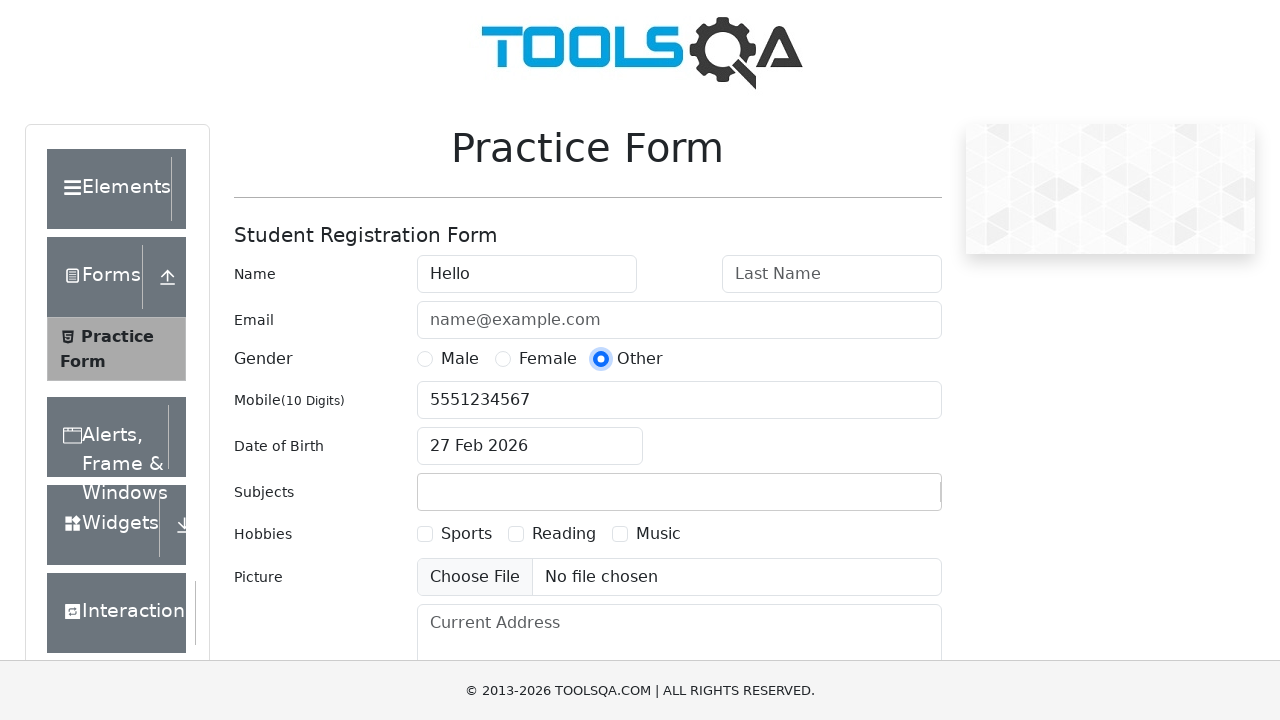

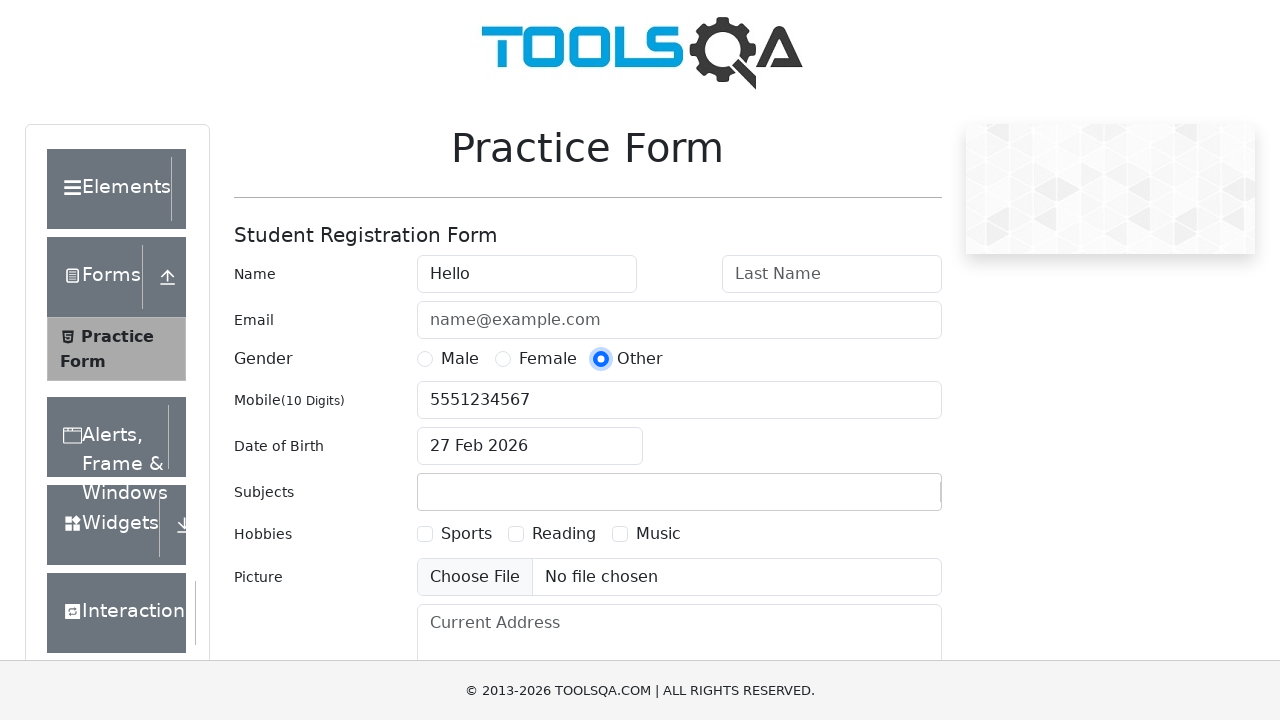